Tests forgot password form validation by submitting without any input and verifying the error message is displayed

Starting URL: https://travel-advisor-self.vercel.app/forgot-password

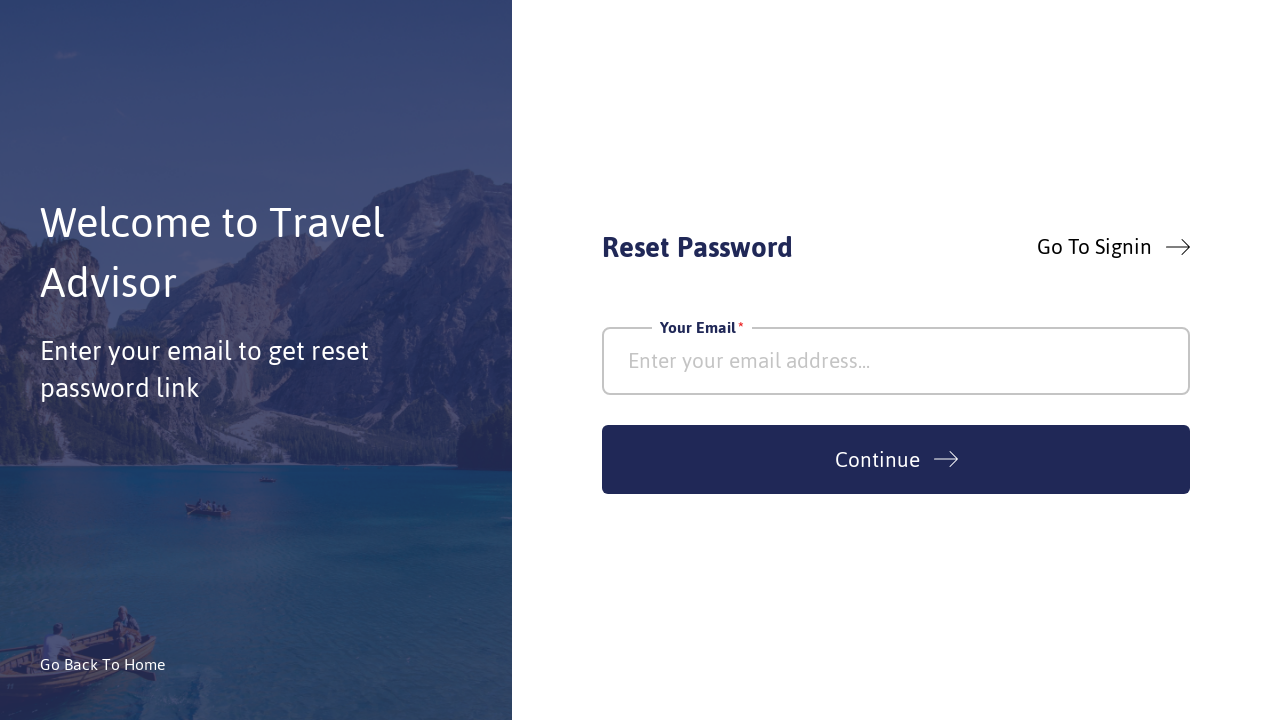

Clicked submit button without entering any input at (896, 459) on //*[@id="__next"]/div/div/div[2]/div/div[2]/button
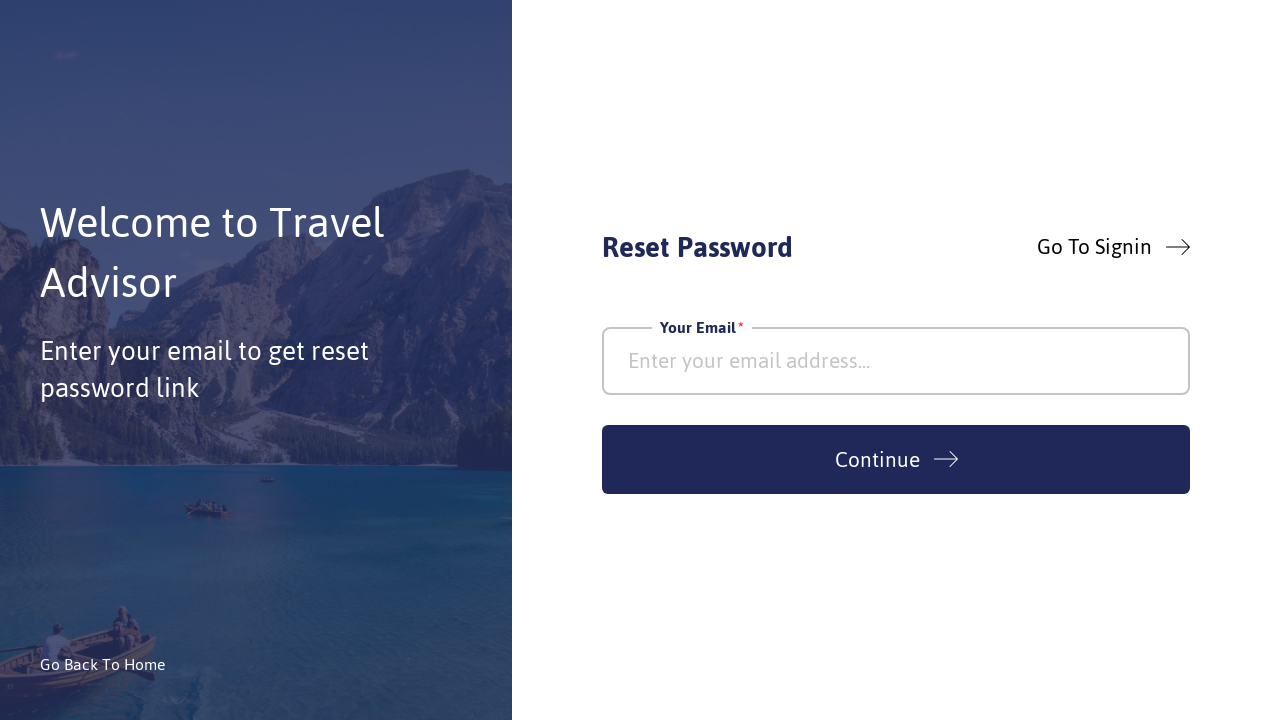

Error message appeared on the forgot password form
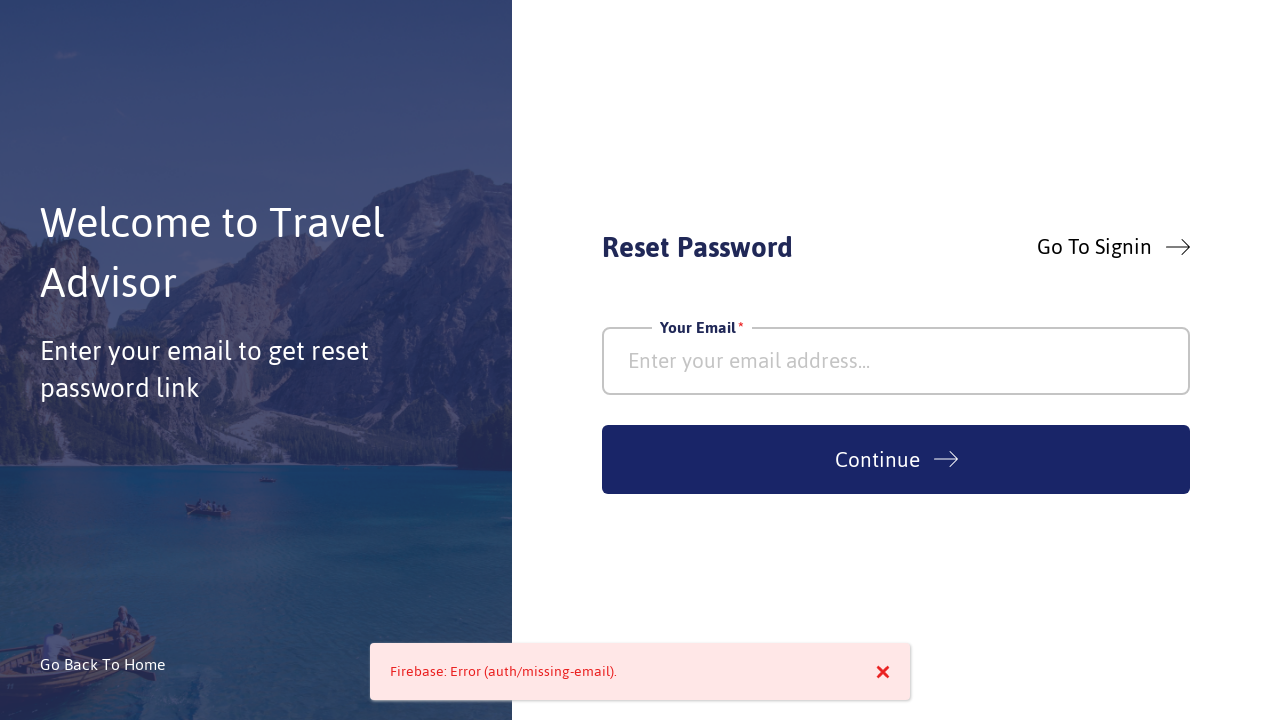

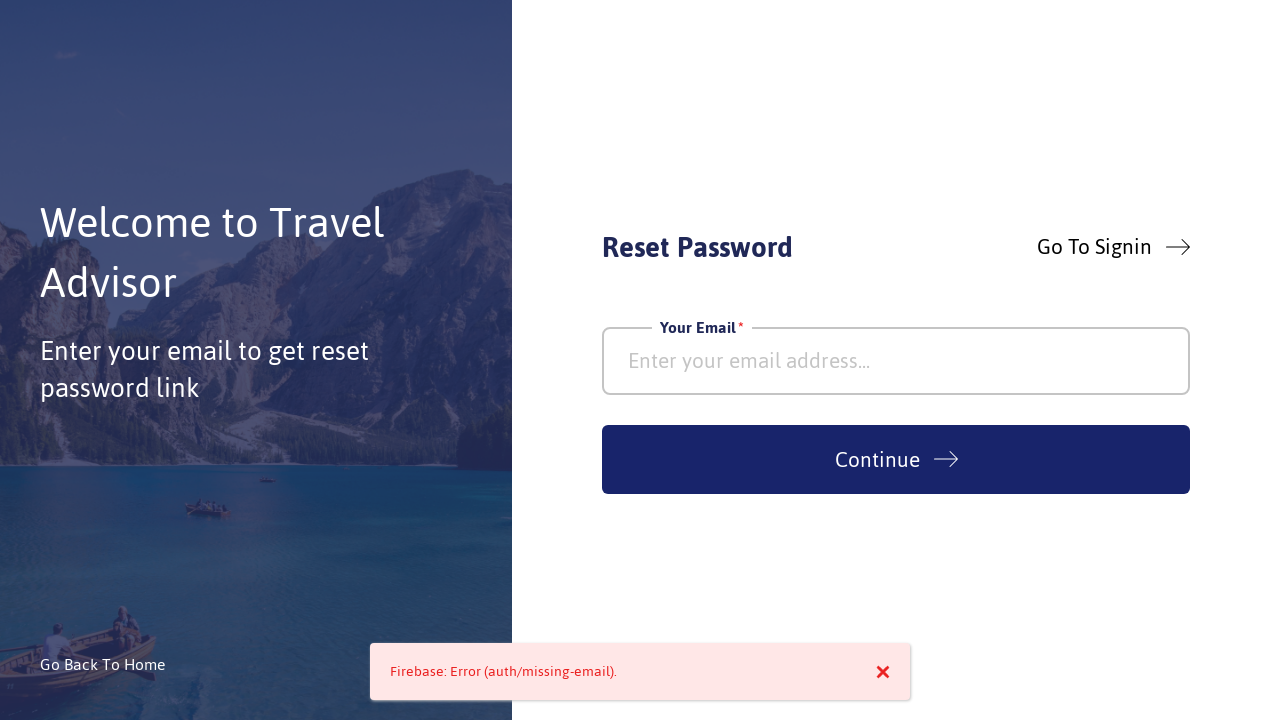